Tests right-click context menu by right-clicking an element, hovering over a menu item, and clicking it

Starting URL: http://swisnl.github.io/jQuery-contextMenu/demo.html

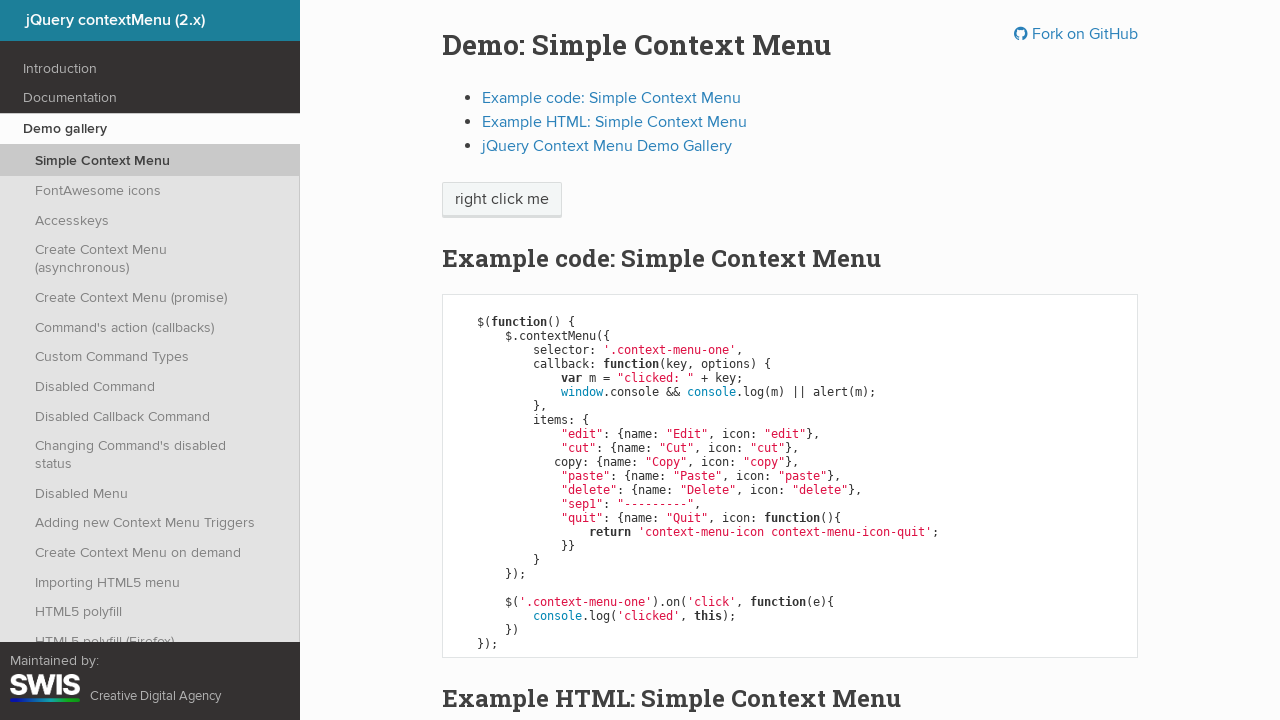

Right-clicked on 'right click me' element to open context menu at (502, 200) on //span[text()='right click me']
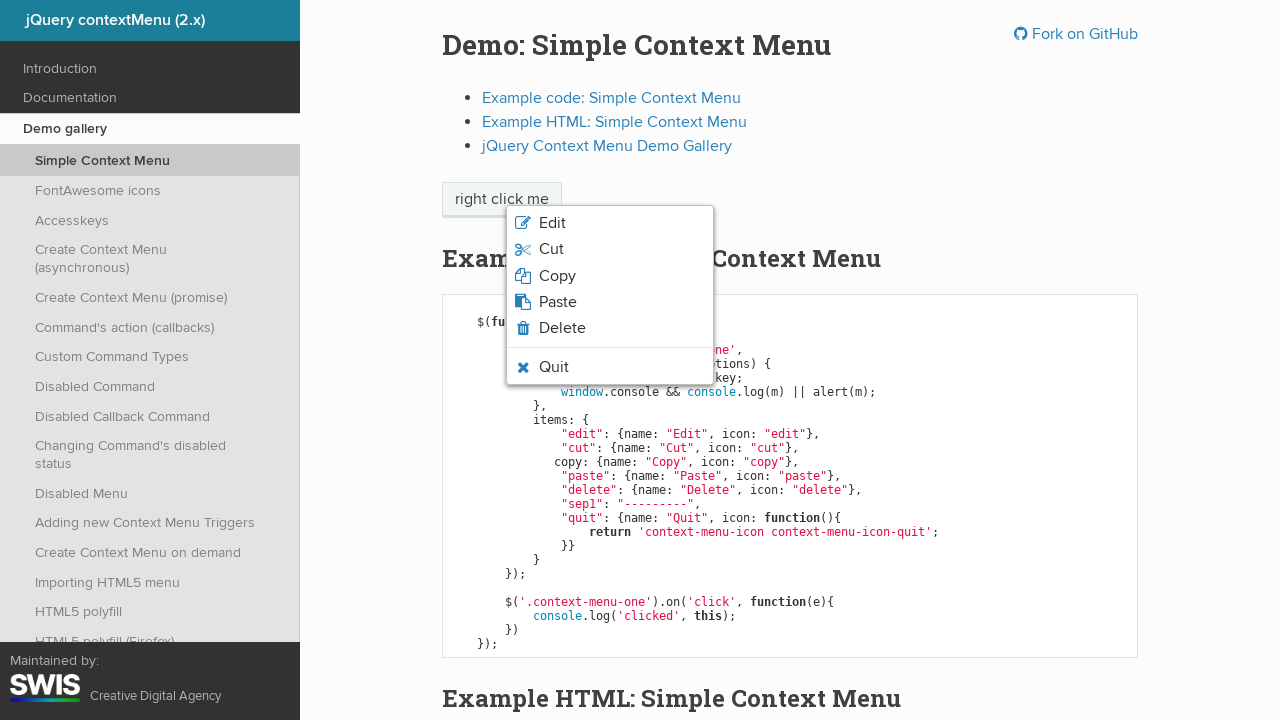

Hovered over paste option in context menu at (610, 302) on li.context-menu-icon-paste
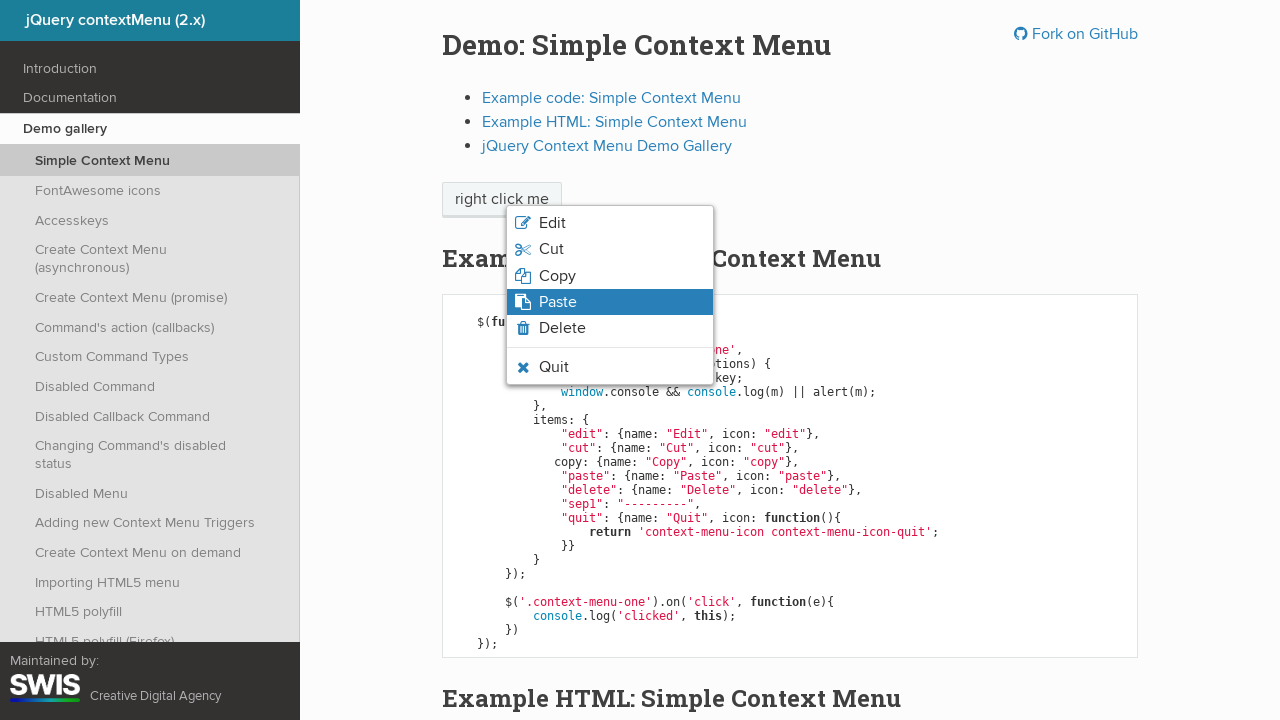

Clicked paste option in context menu at (610, 302) on li.context-menu-icon-paste
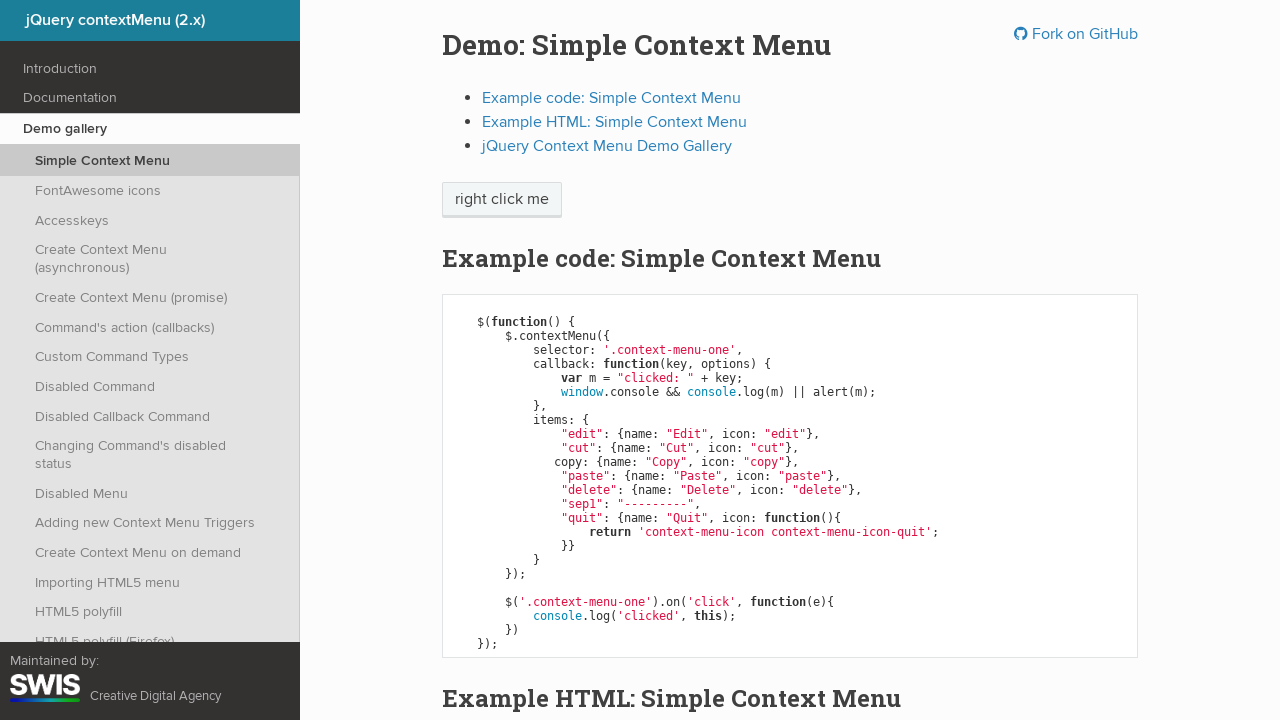

Accepted alert dialog
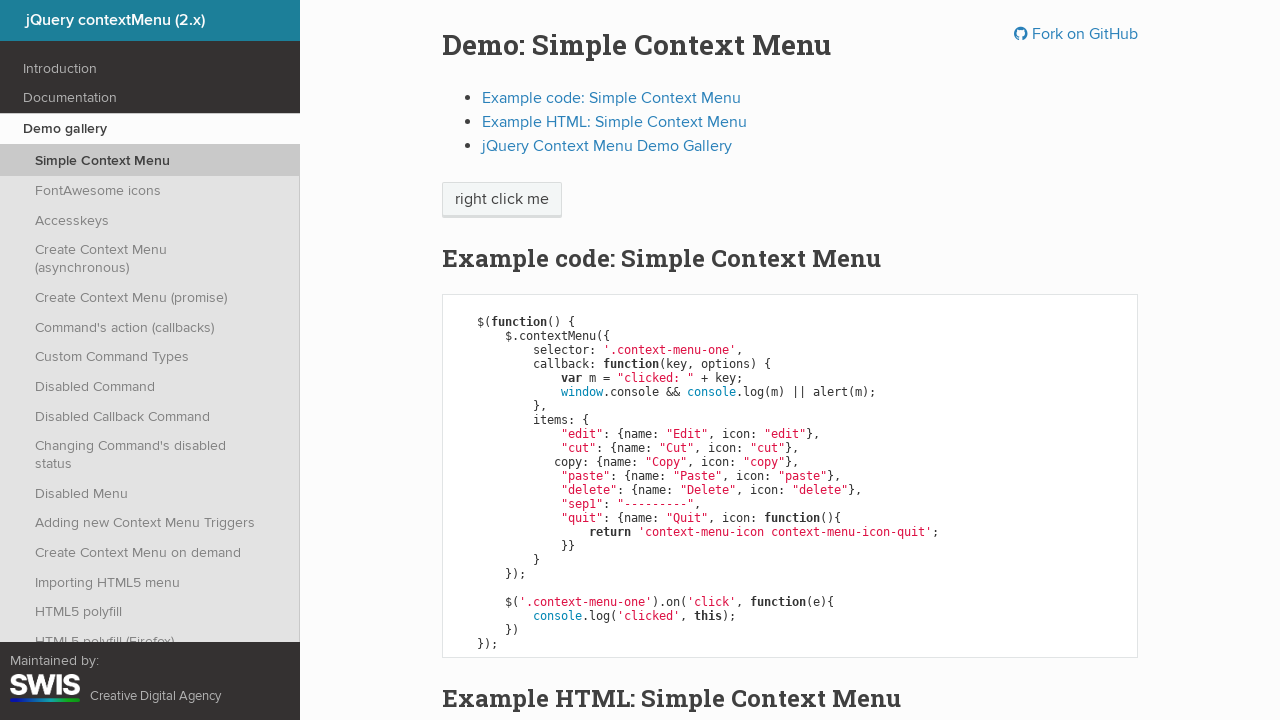

Verified that context menu is no longer visible
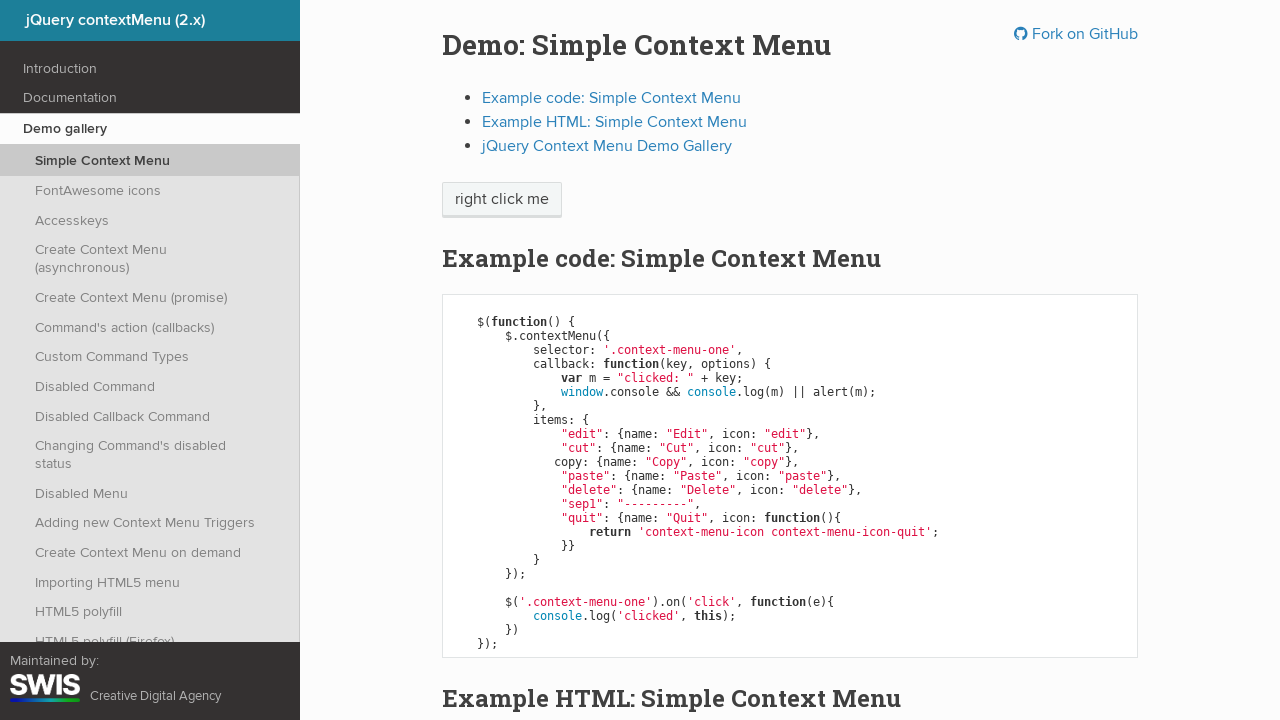

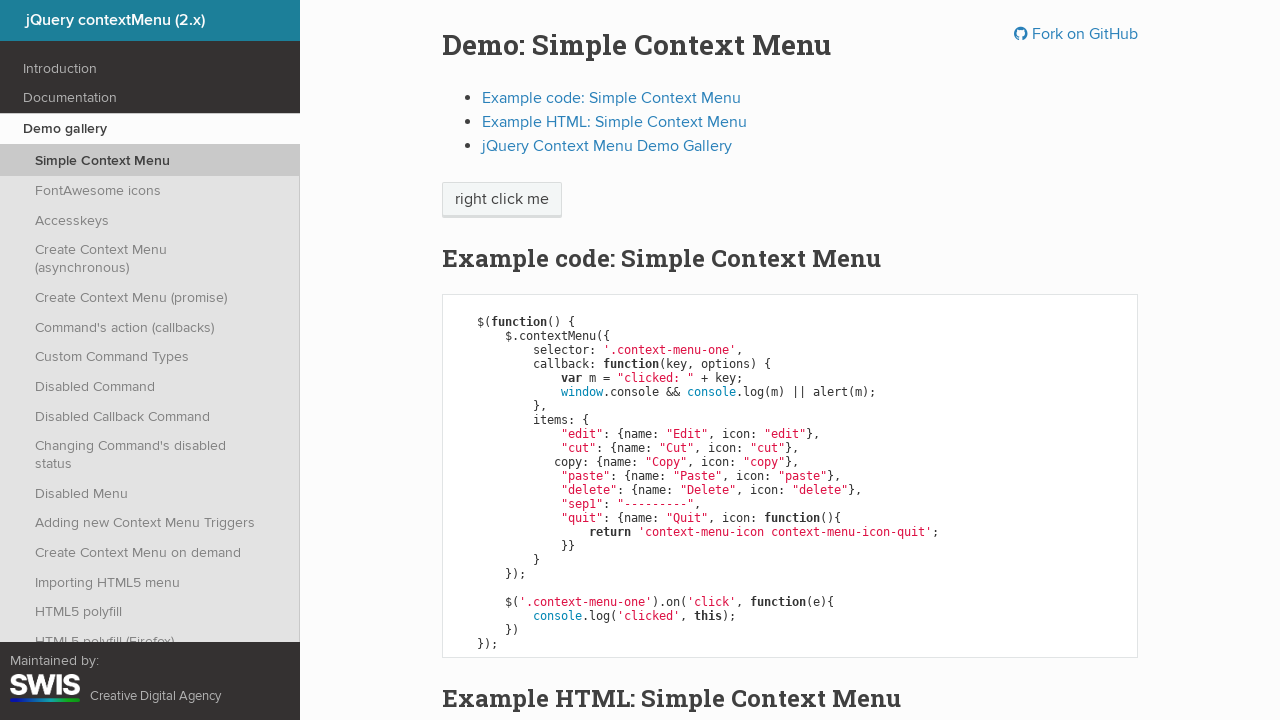